Tests the DemoQA Elements Text Box form by filling in name, testing various email formats, and submitting with current and permanent addresses.

Starting URL: https://demoqa.com

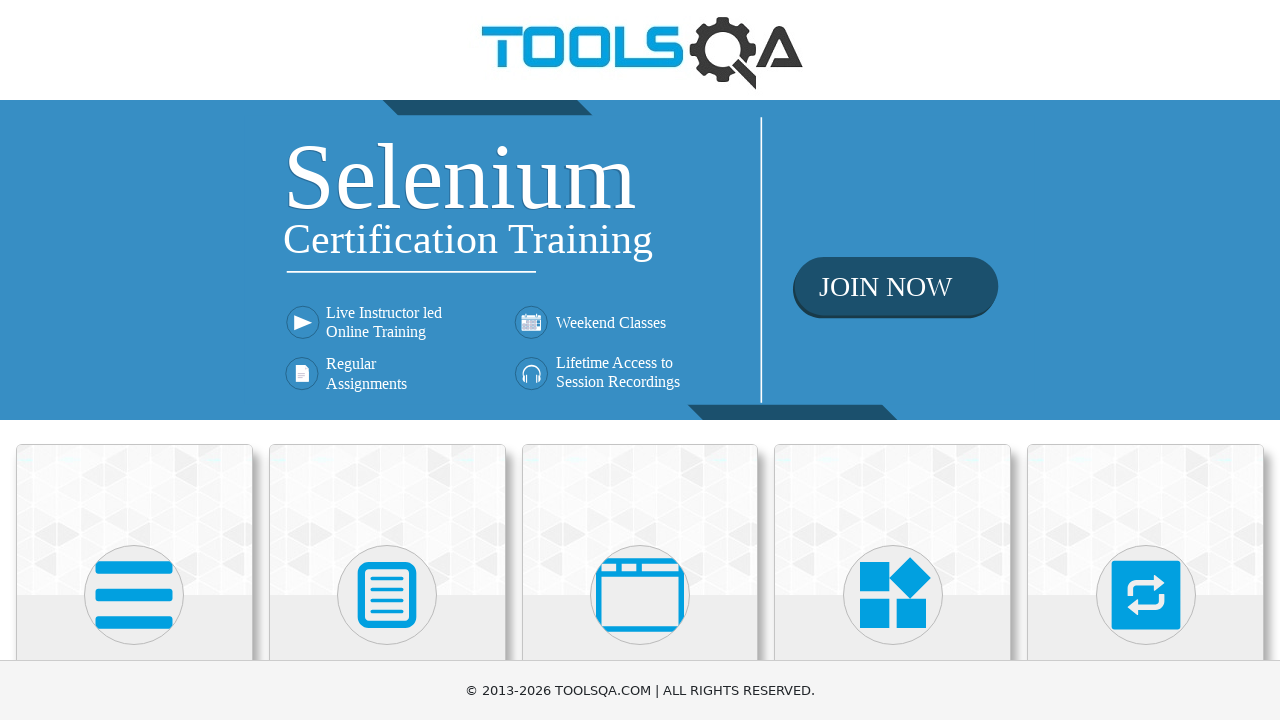

Clicked on Elements menu card at (134, 595) on xpath=(//div[@class='avatar mx-auto white'])[1]
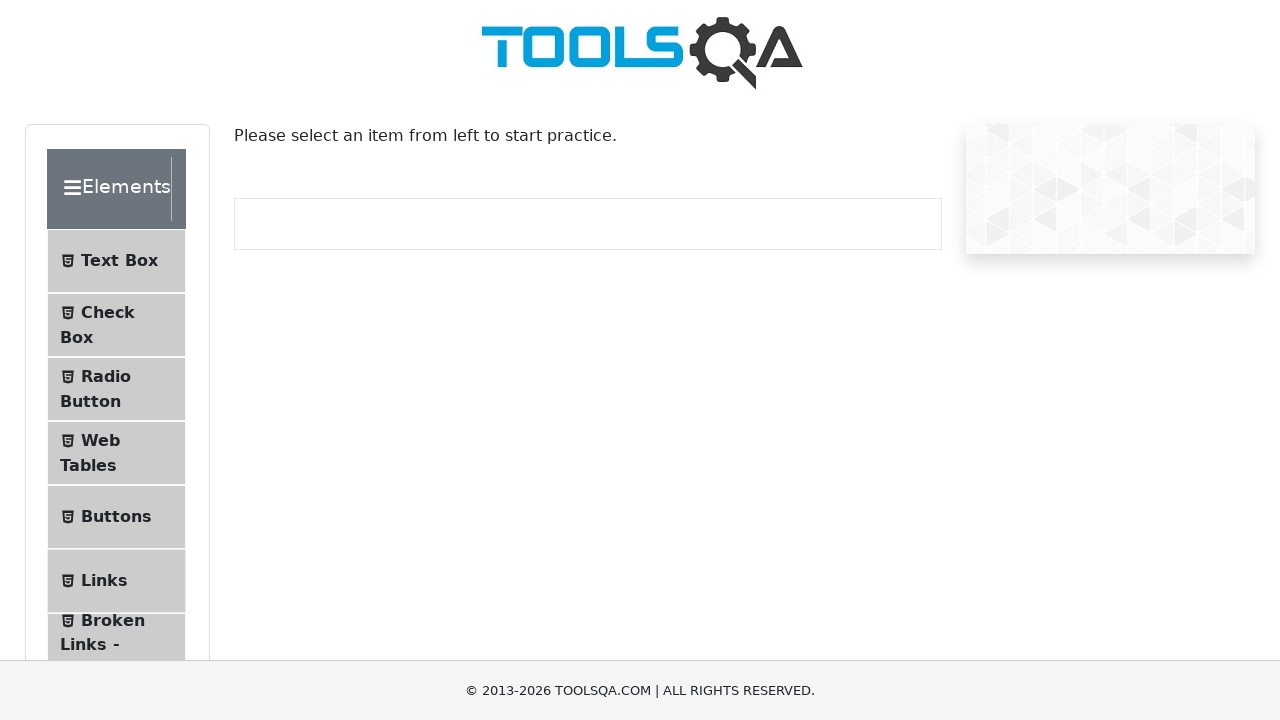

Clicked on Text Box sub-menu item at (116, 261) on #item-0
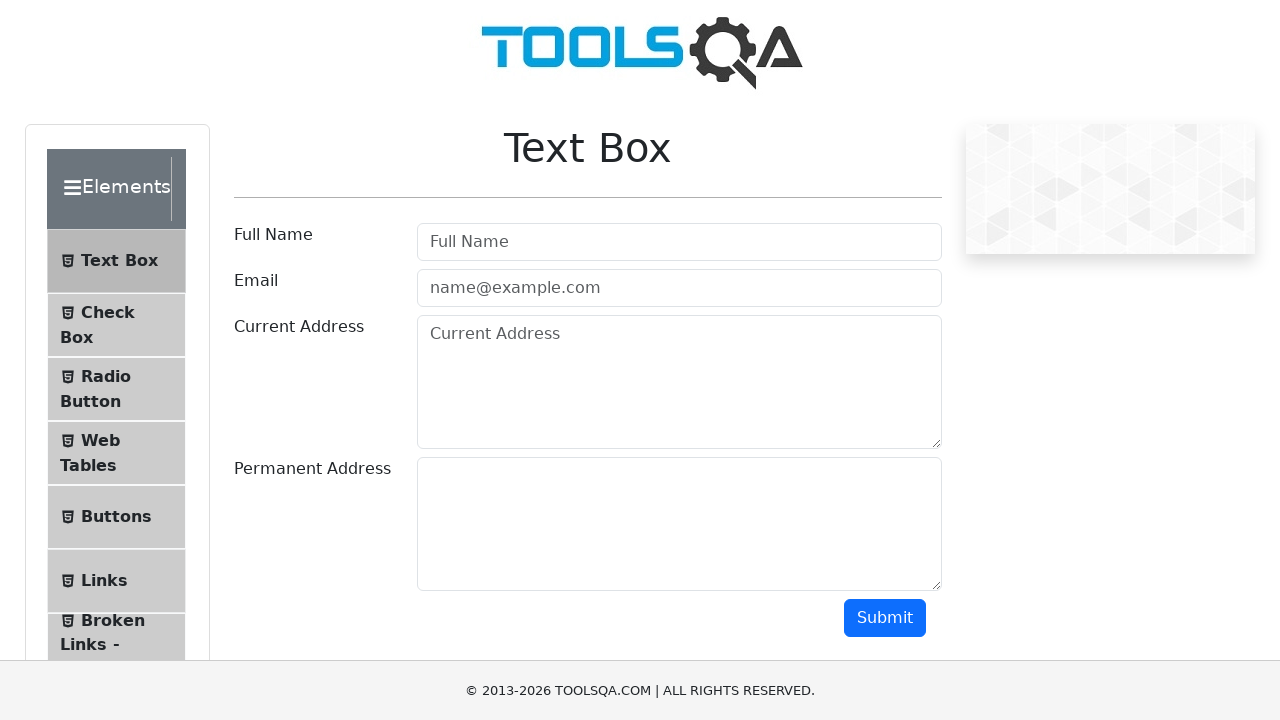

Scrolled down to view the form
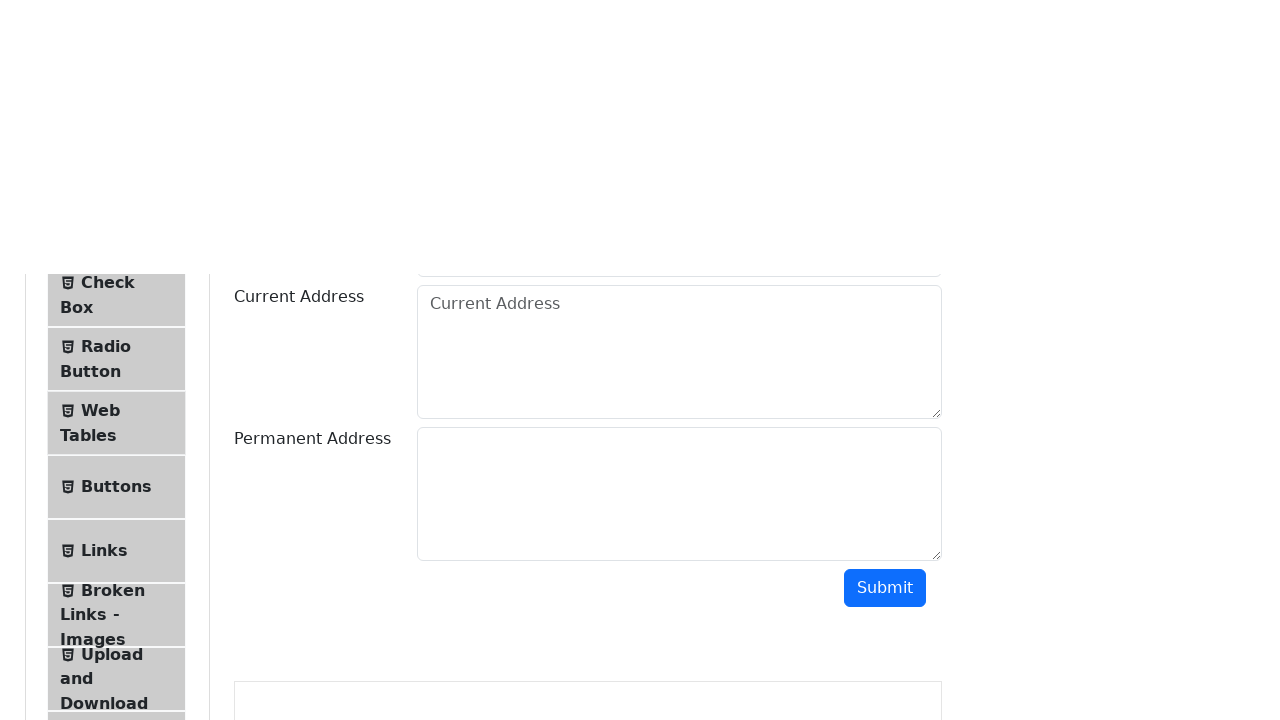

Filled in full name as 'John Smith' on #userName
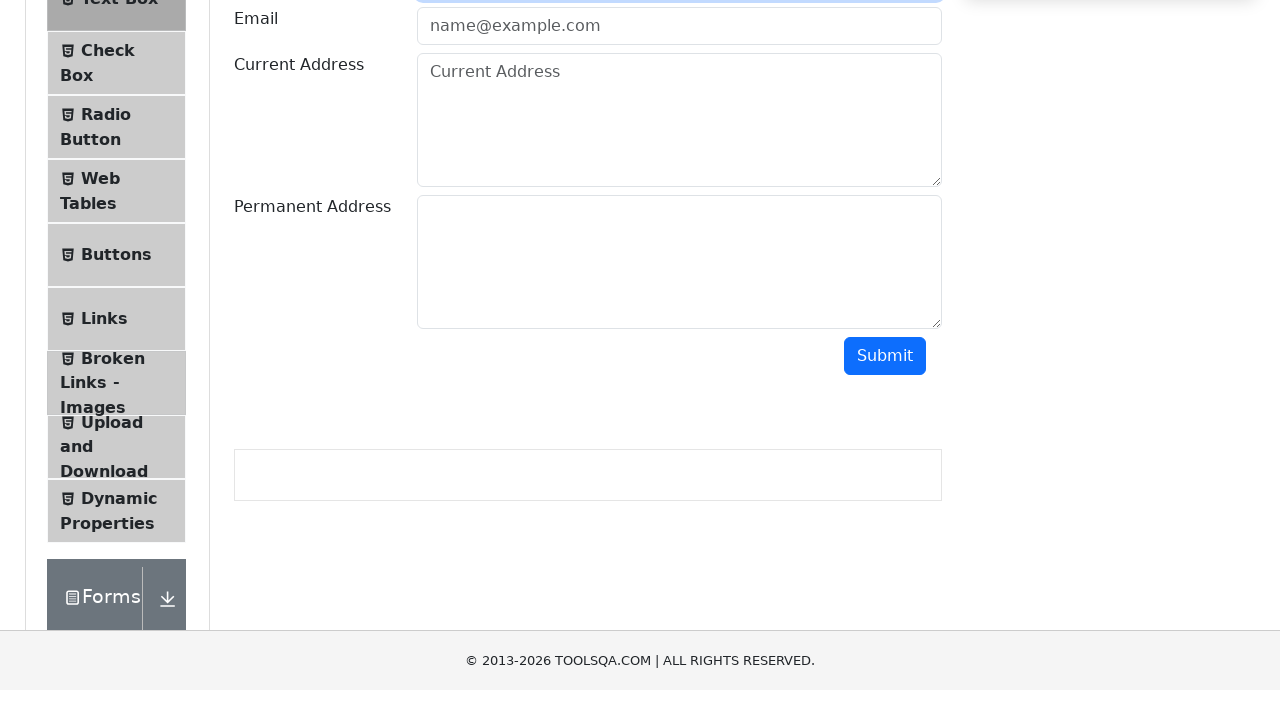

Filled in email with invalid format 'johnsmith' (no domain) on #userEmail
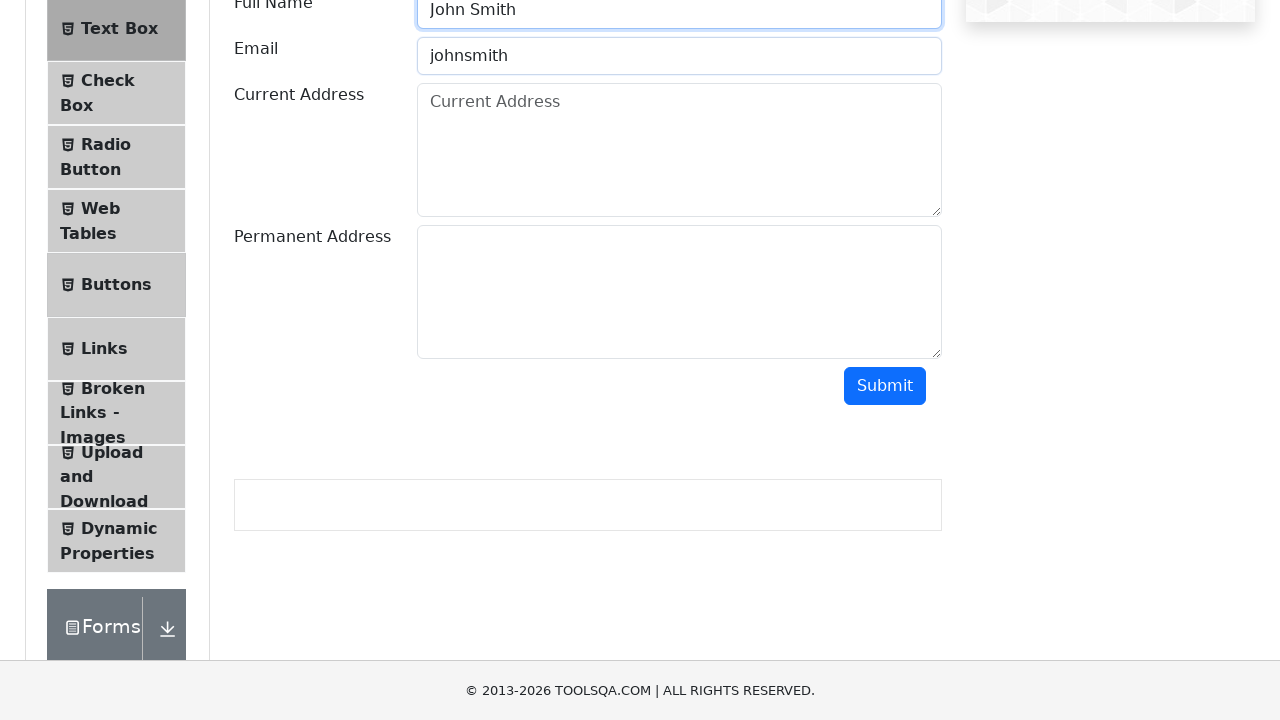

Clicked submit button with invalid email format at (885, 386) on #submit
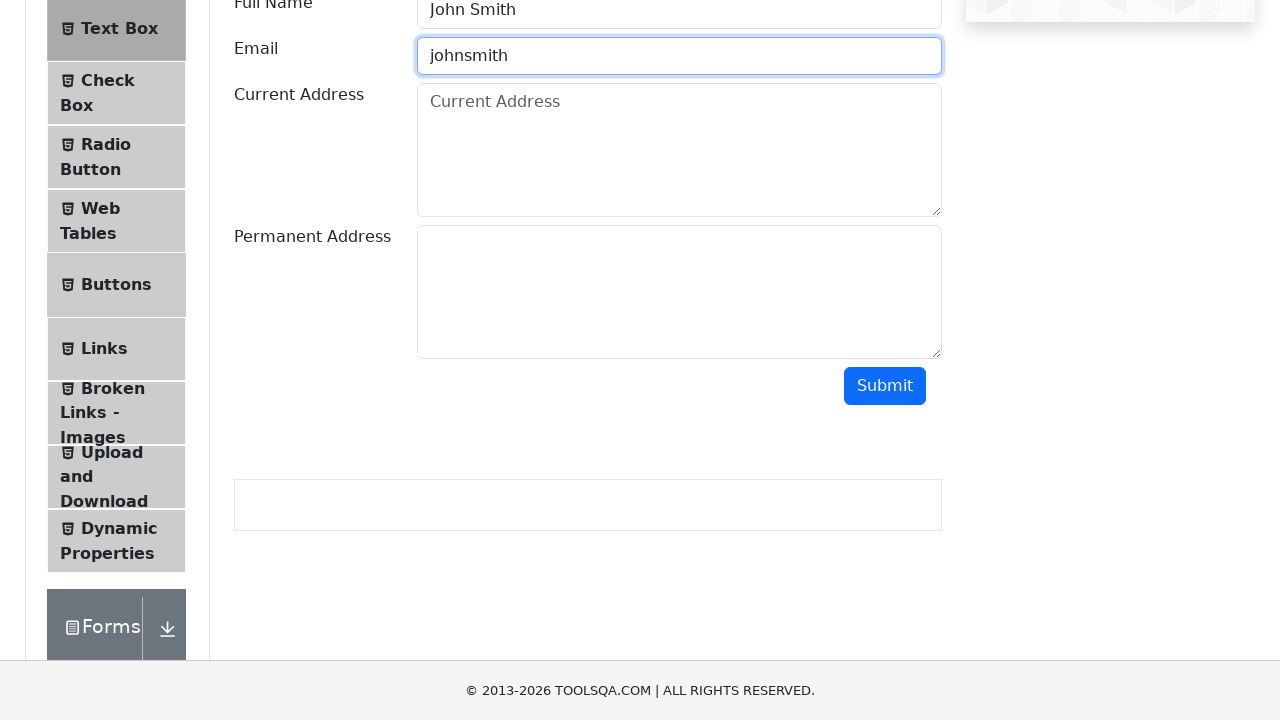

Cleared email field on #userEmail
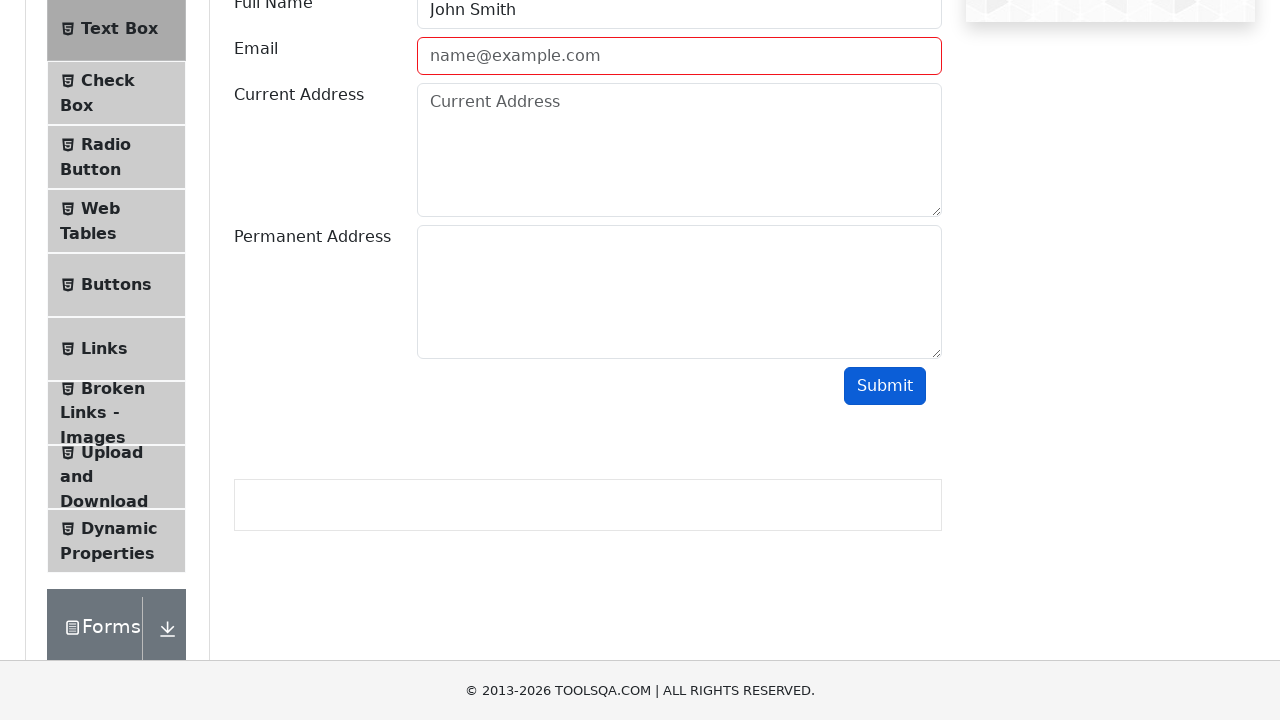

Filled in email with partial format 'johnsmith@' (no domain extension) on #userEmail
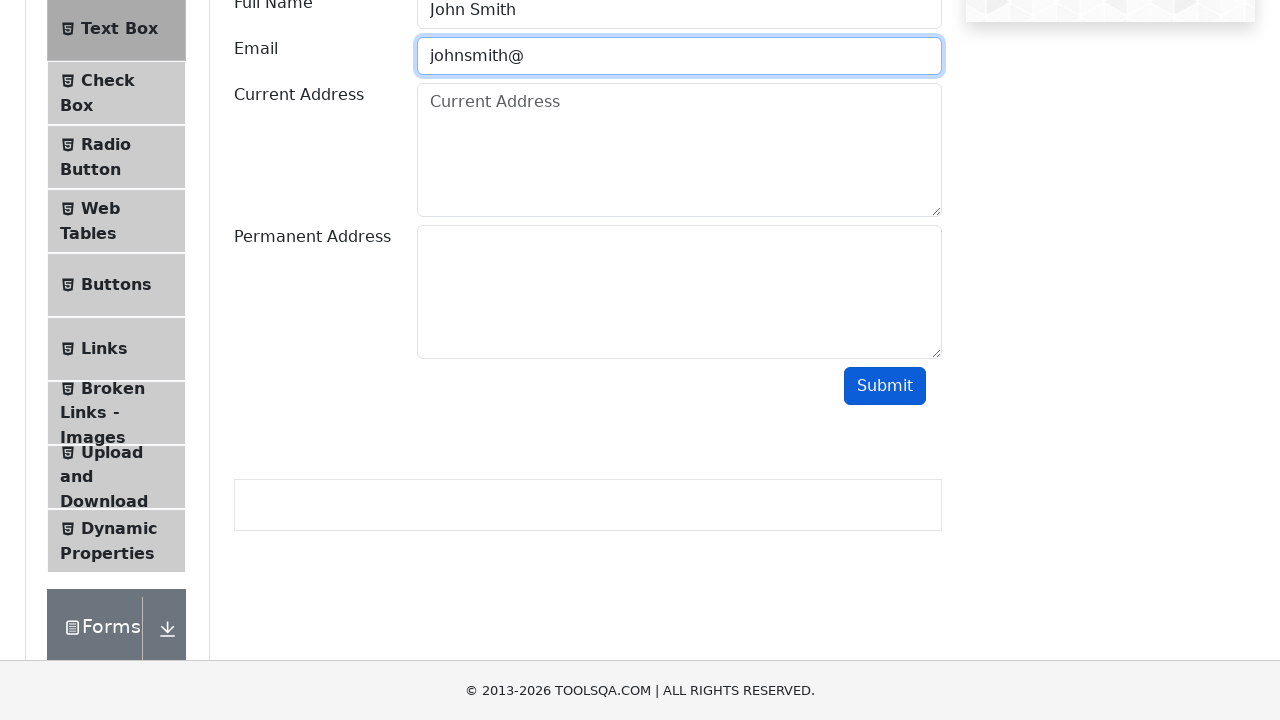

Clicked submit button with partial email format at (885, 386) on #submit
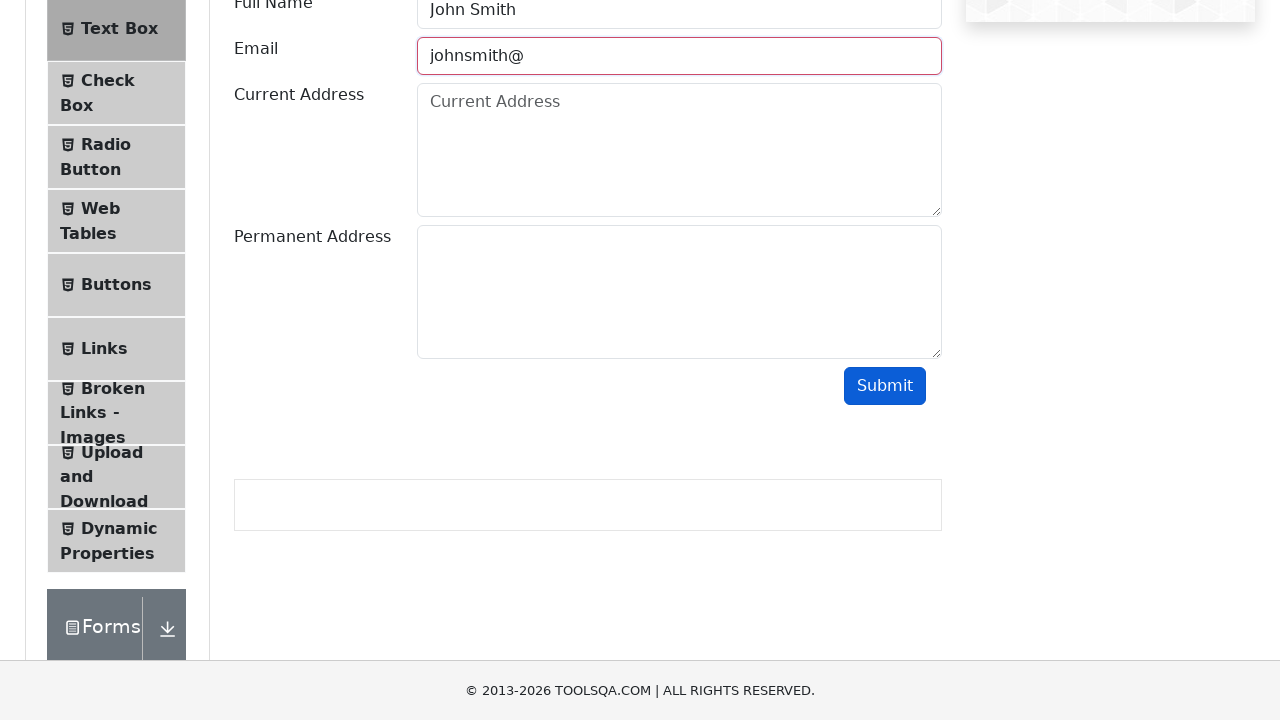

Cleared email field on #userEmail
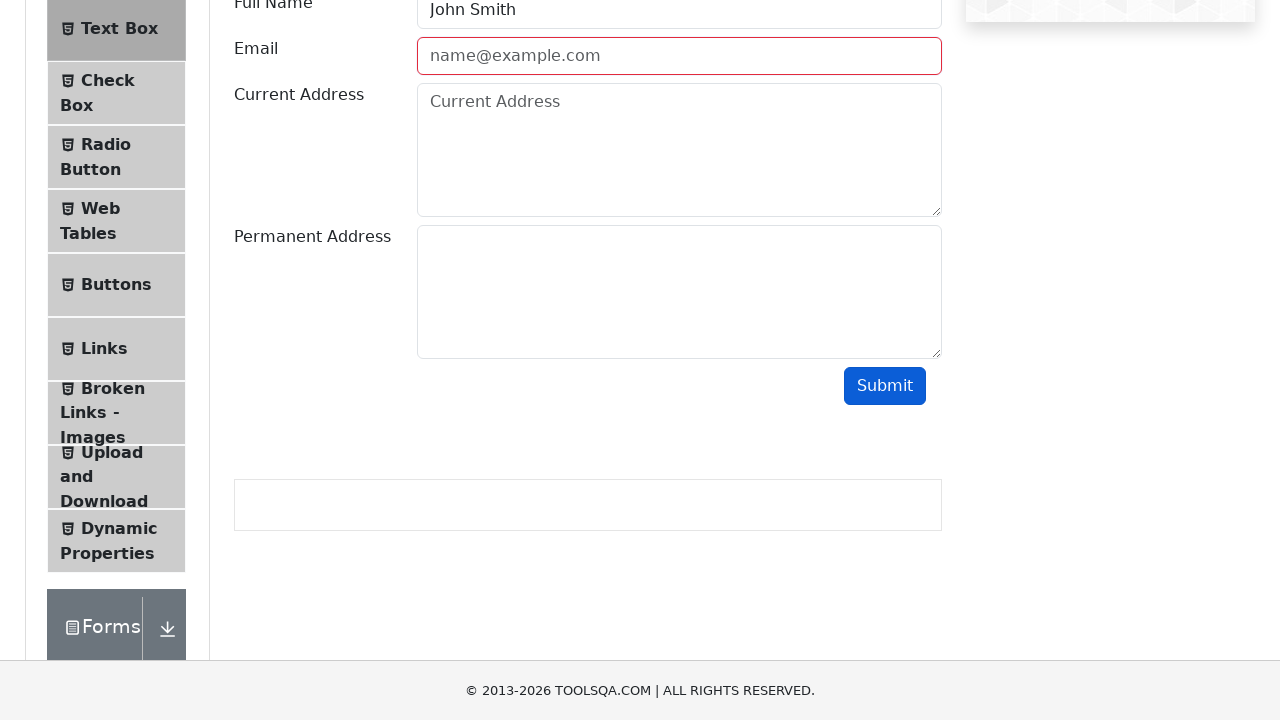

Filled in email with incomplete domain 'johnsmith@example' (missing TLD) on #userEmail
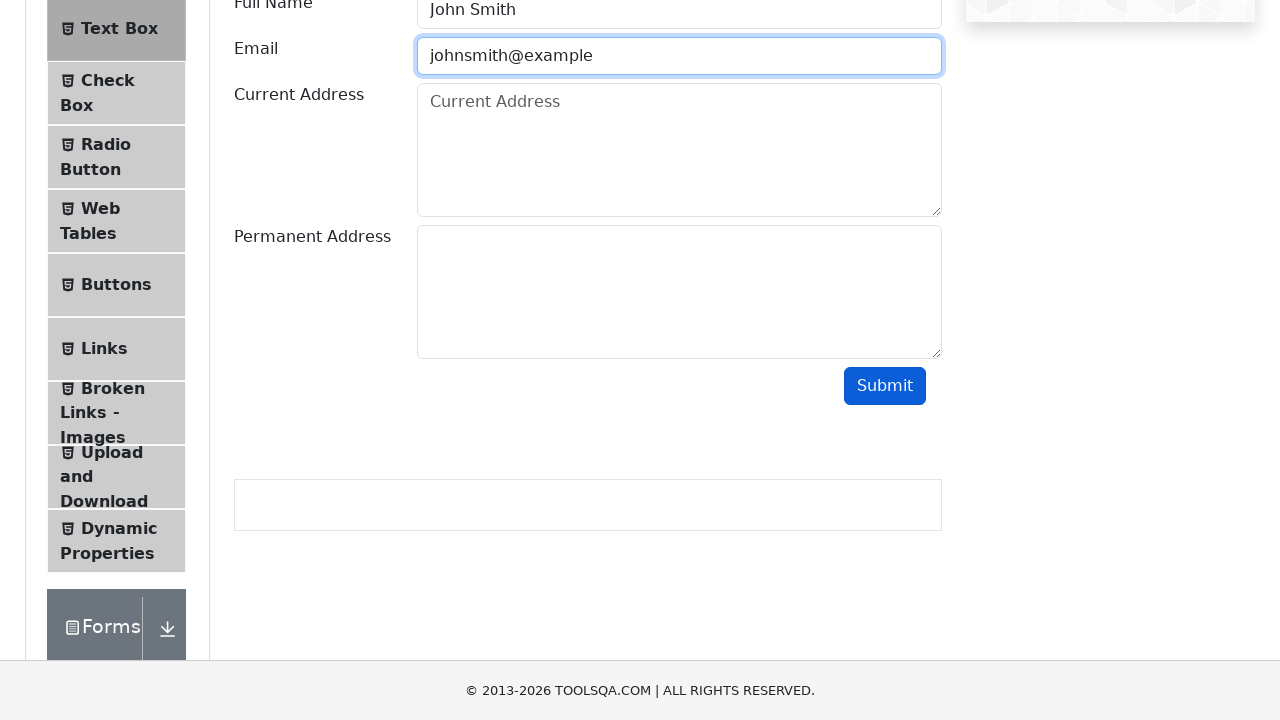

Clicked submit button with incomplete domain email format at (885, 386) on #submit
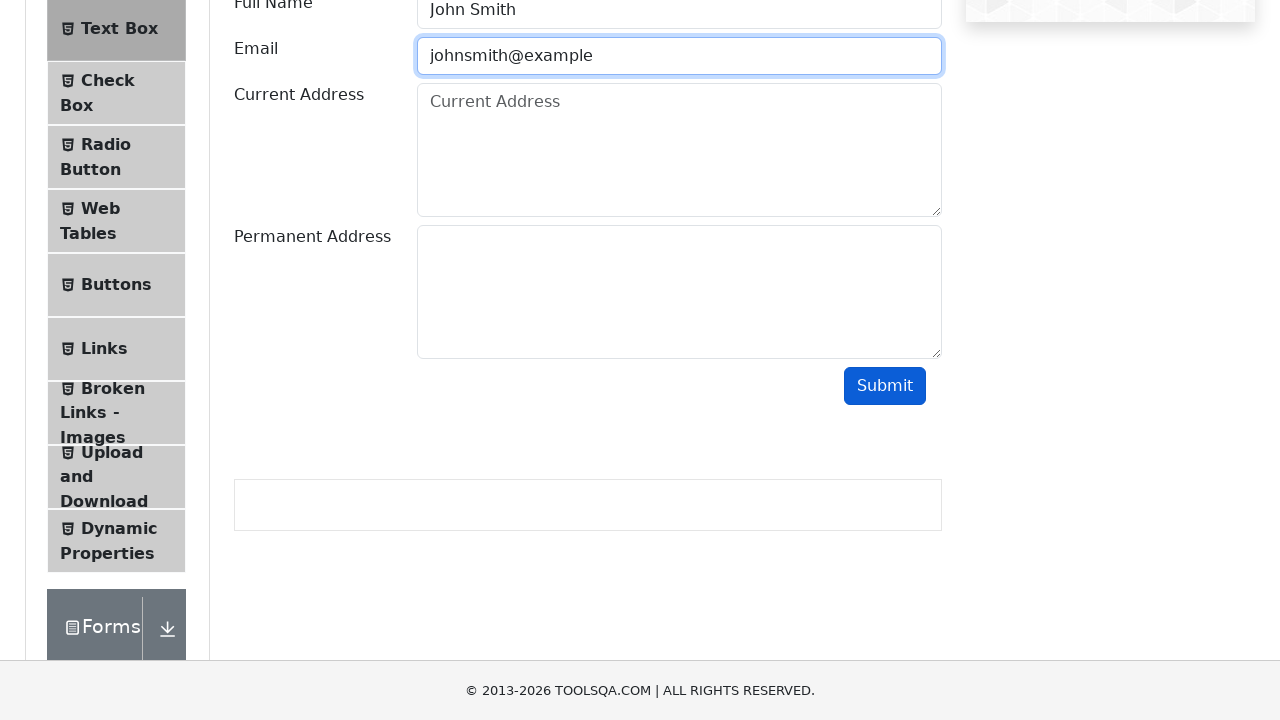

Cleared email field on #userEmail
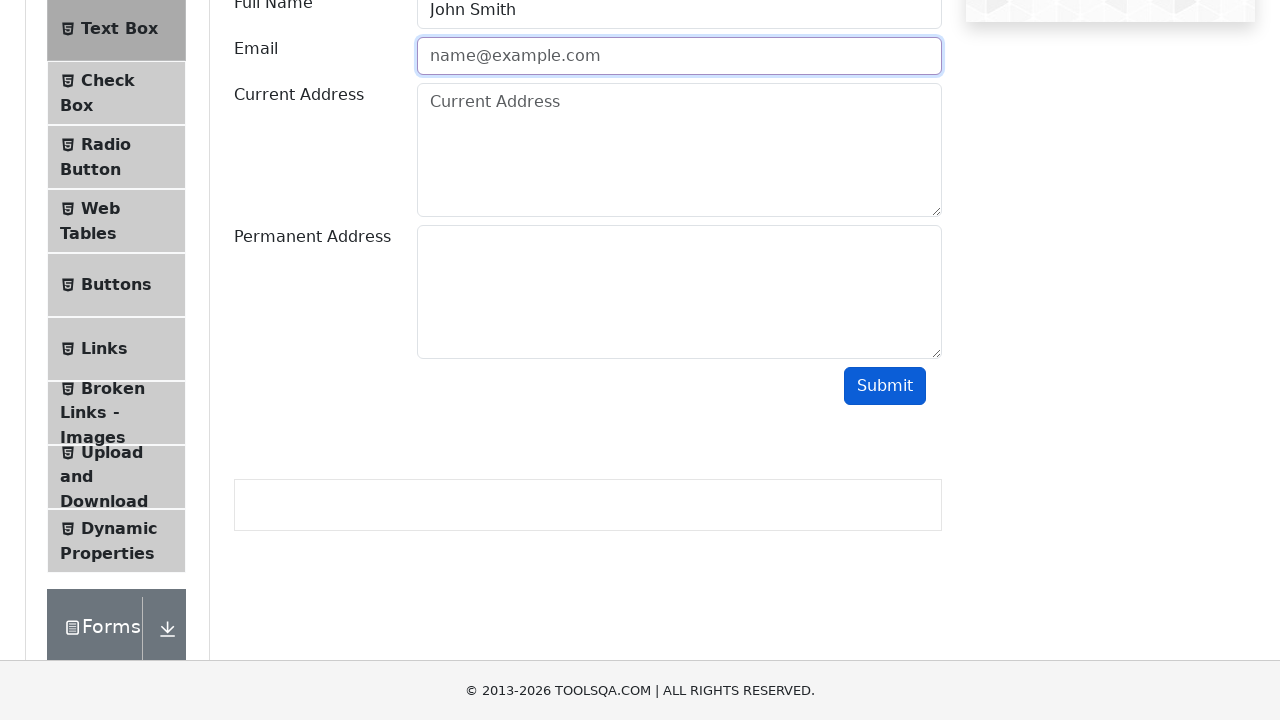

Filled in email with valid format 'johnsmith@example.com' on #userEmail
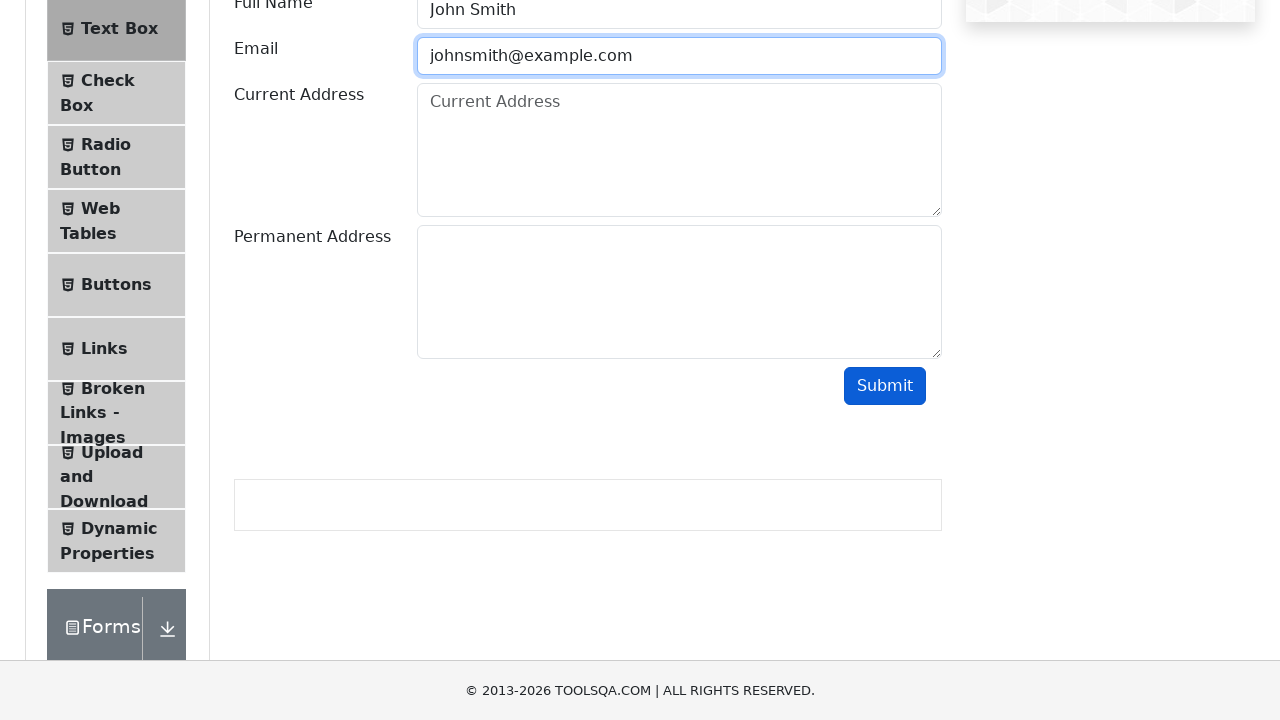

Filled in current address as '123 Main Street, Springfield' on #currentAddress
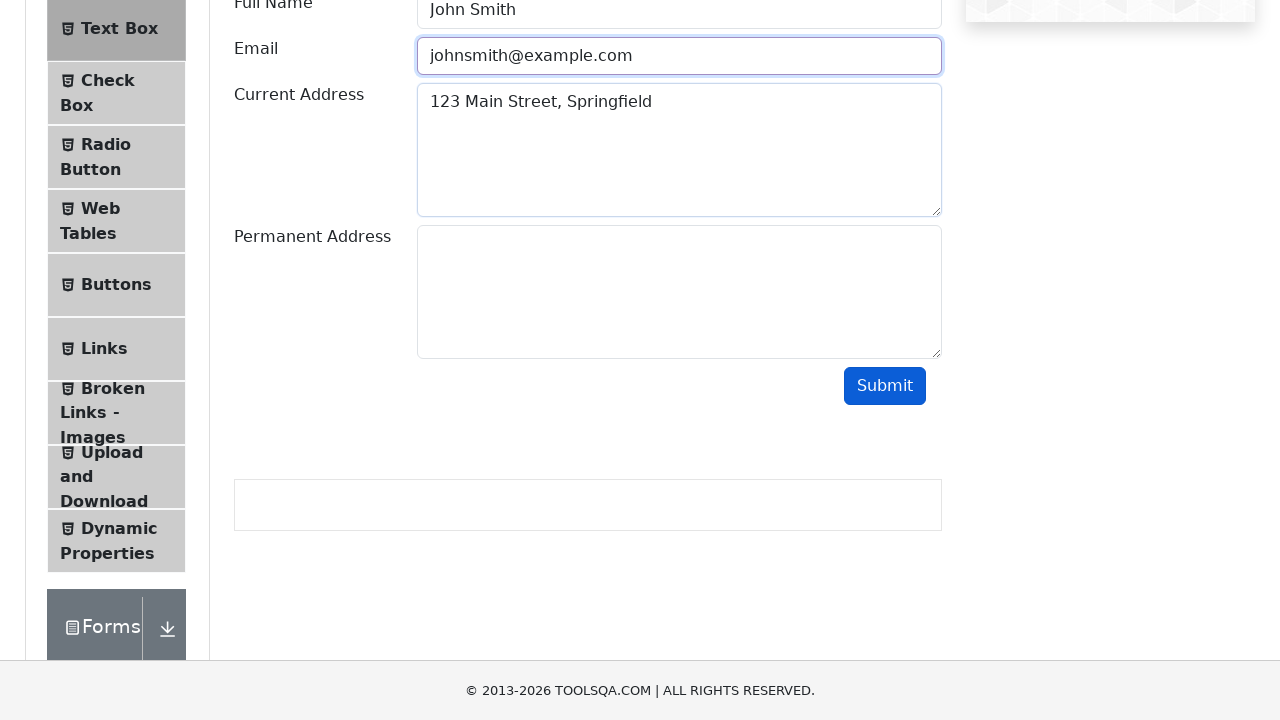

Filled in permanent address as '456 Oak Avenue, Portland' on #permanentAddress
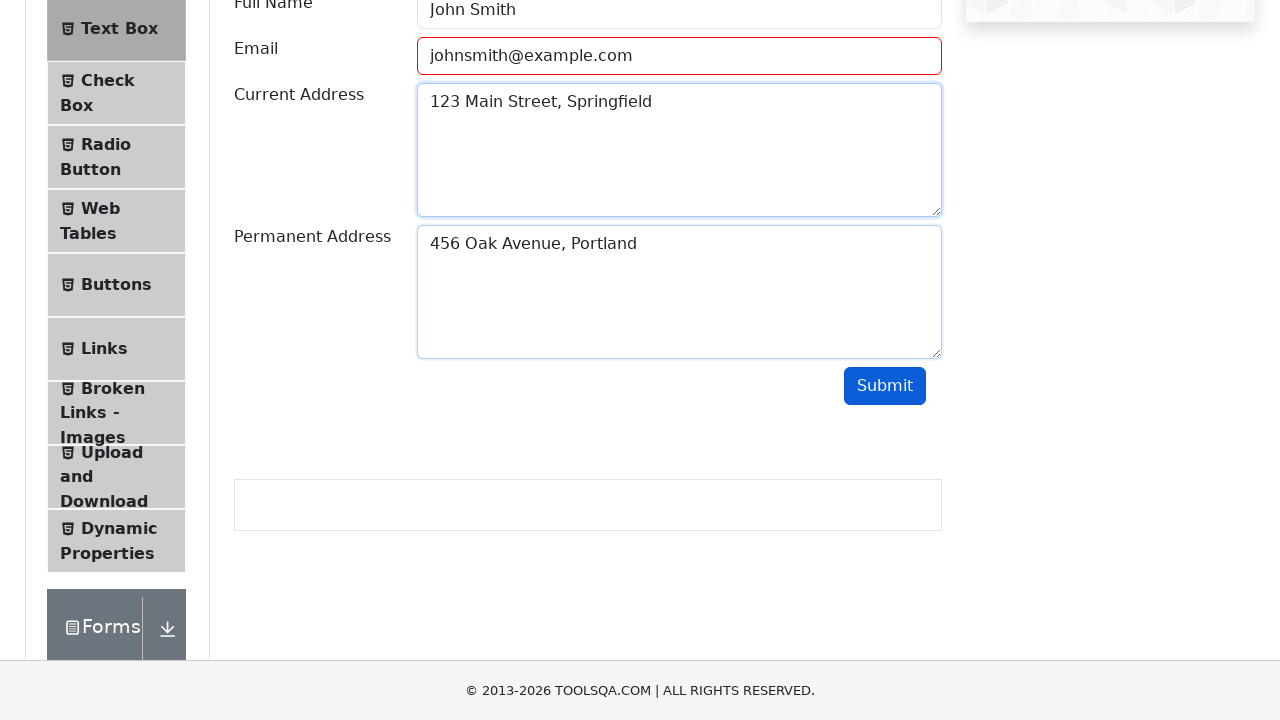

Clicked submit button to submit the form with valid data at (885, 386) on #submit
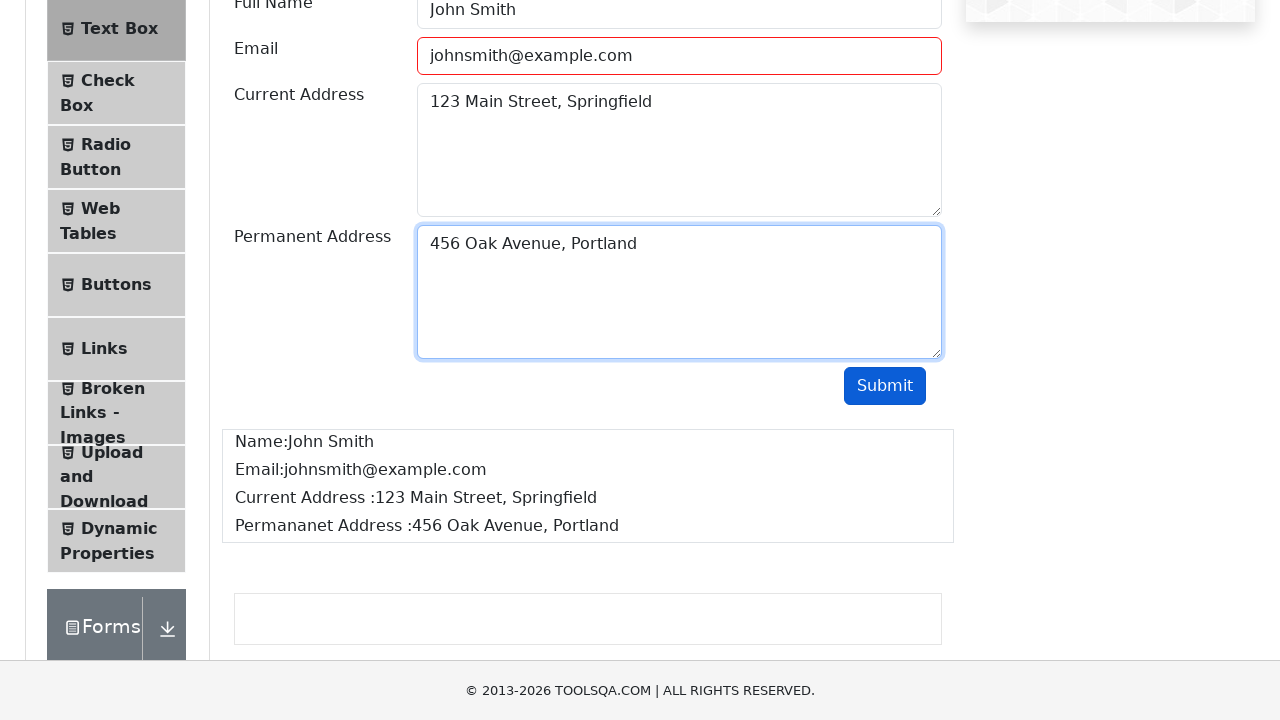

Form output appeared successfully
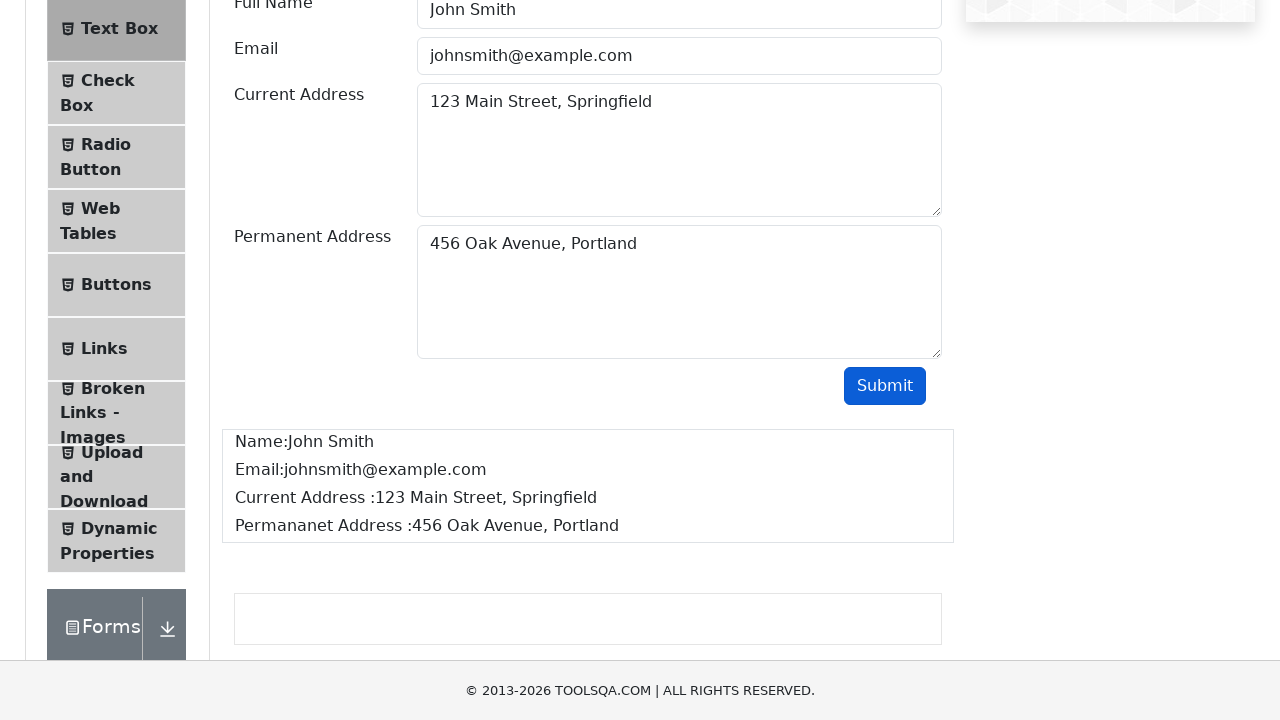

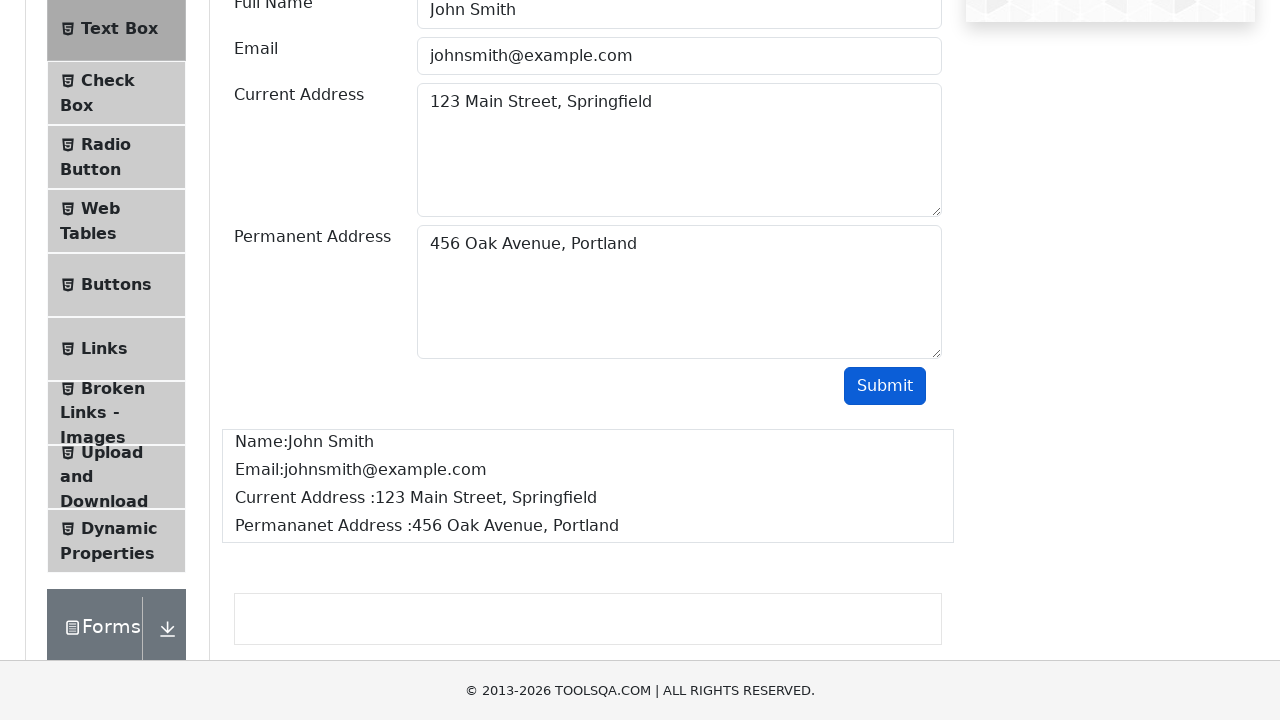